Tests interaction with popup windows that have no title by opening a popup, writing text in both windows while switching between them

Starting URL: https://wcaquino.me/selenium/componentes.html

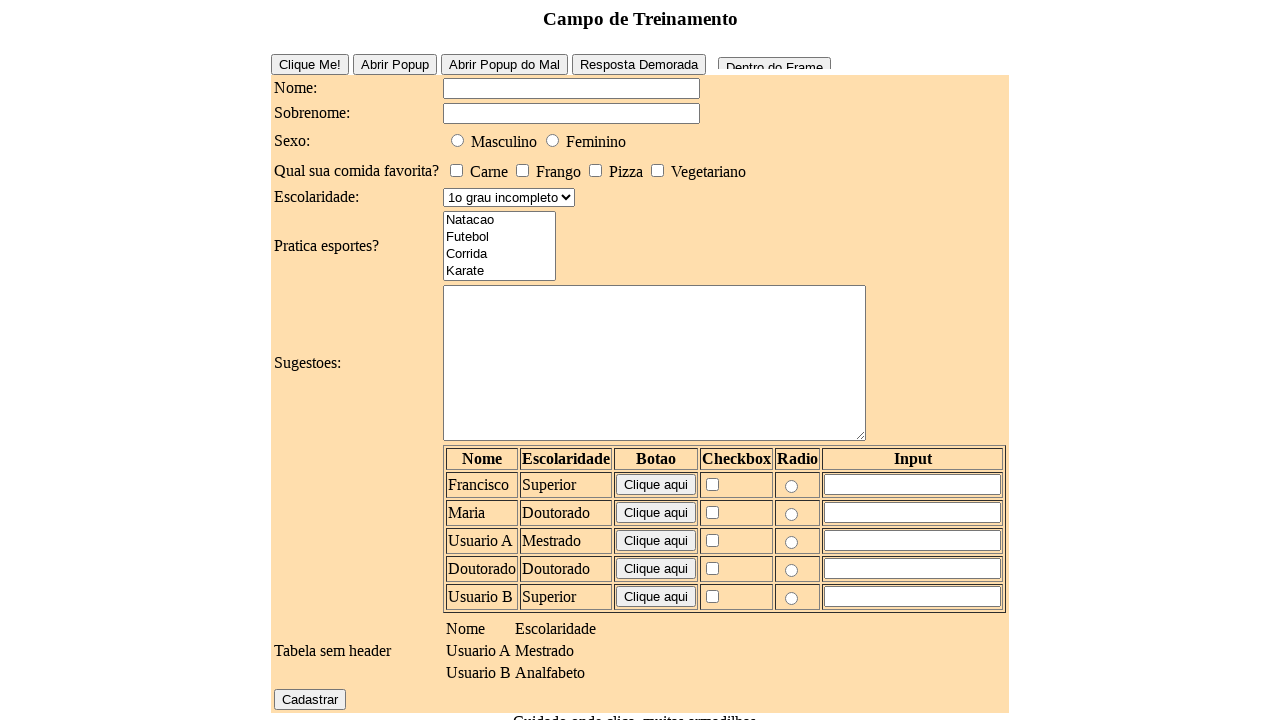

Clicked button to open popup window without title at (504, 64) on #buttonPopUpHard
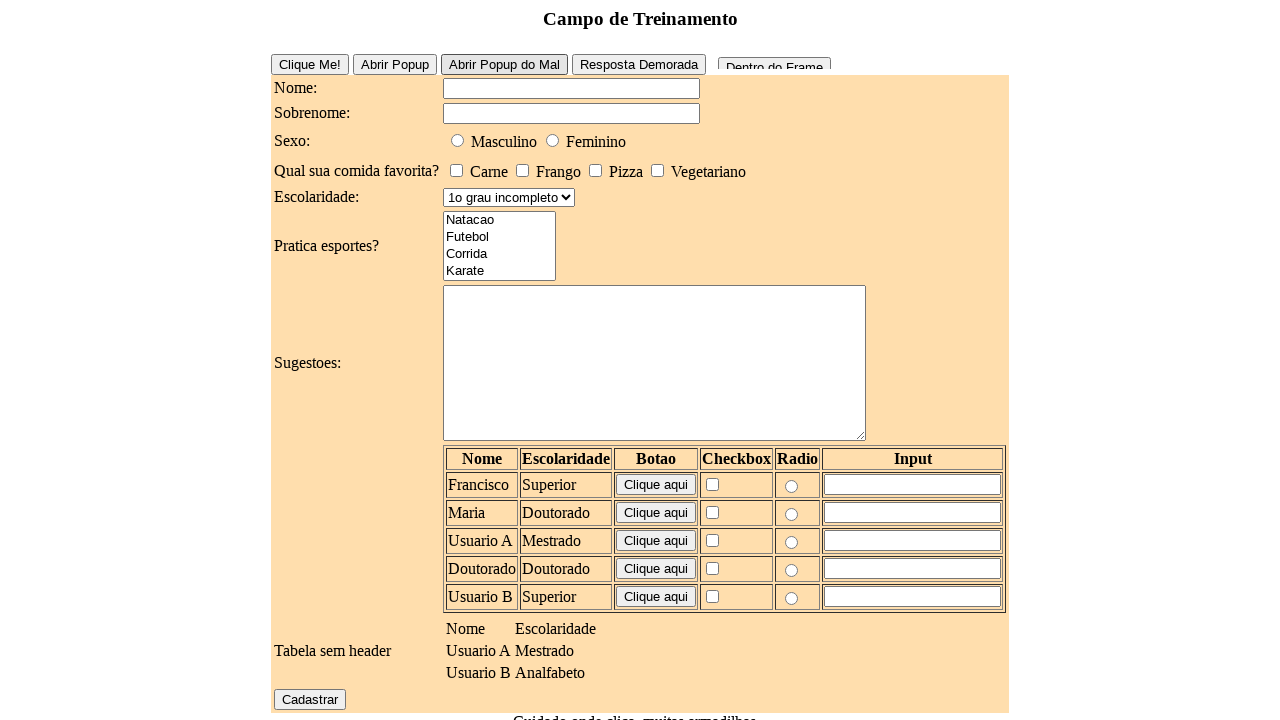

Popup window opened and captured
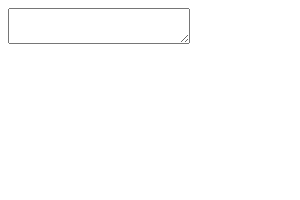

Wrote 'Deu certo?' in popup window textarea on textarea
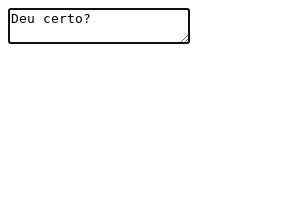

Wrote 'e agora?' in main window textarea on textarea
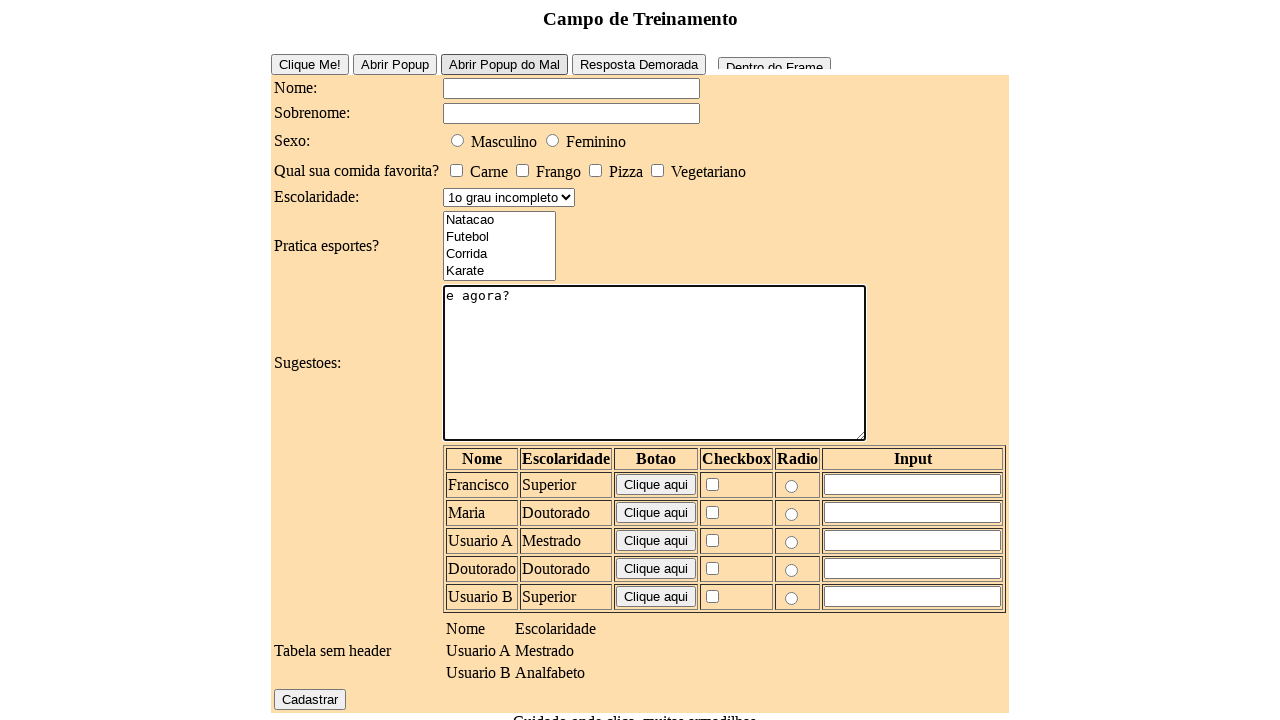

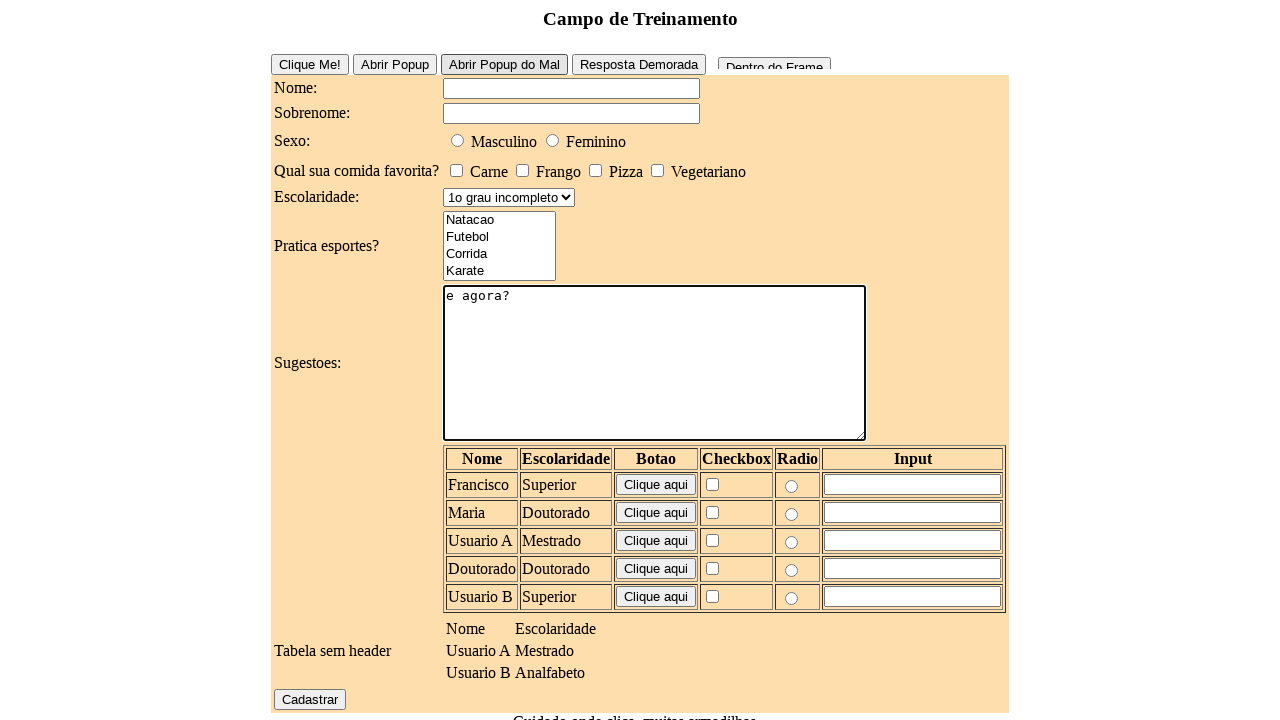